Tests the contact form functionality by navigating through menu items, filling out a contact form with name, email, subject and comment, then submitting it.

Starting URL: https://alchemy.hguy.co/lms

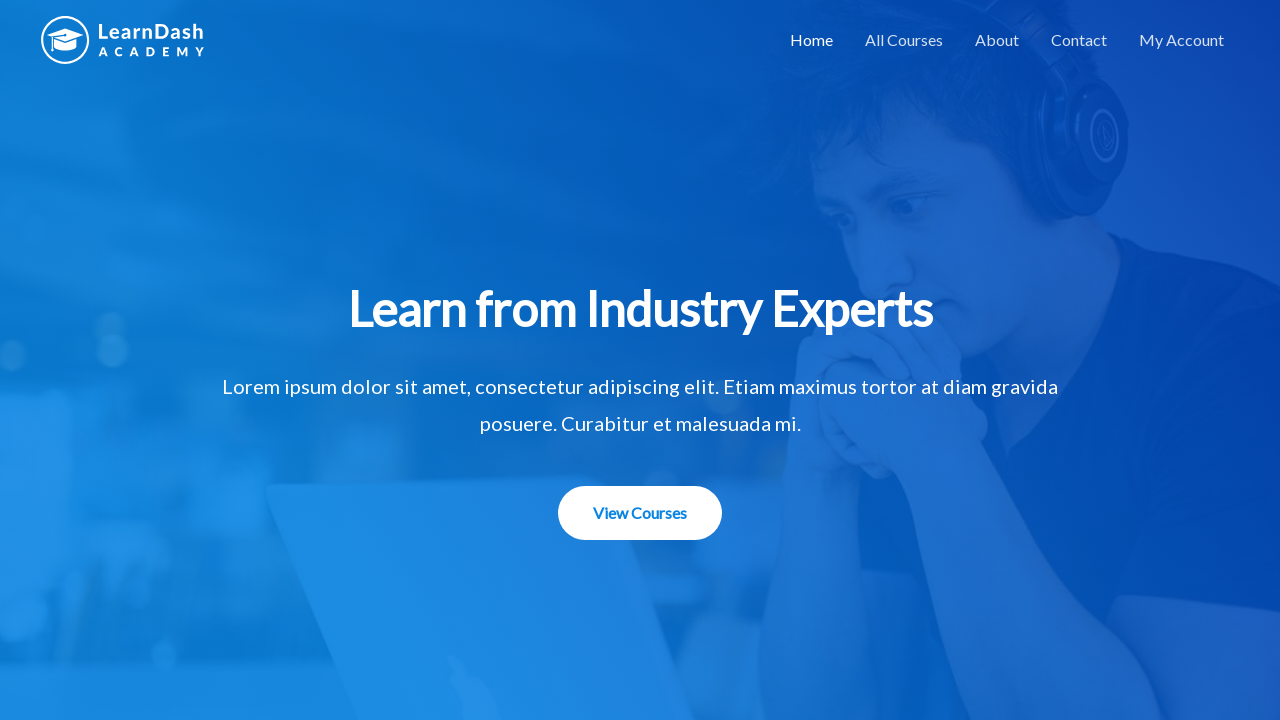

Clicked on All Courses menu item at (904, 40) on xpath=//li[@id='menu-item-1508']/a
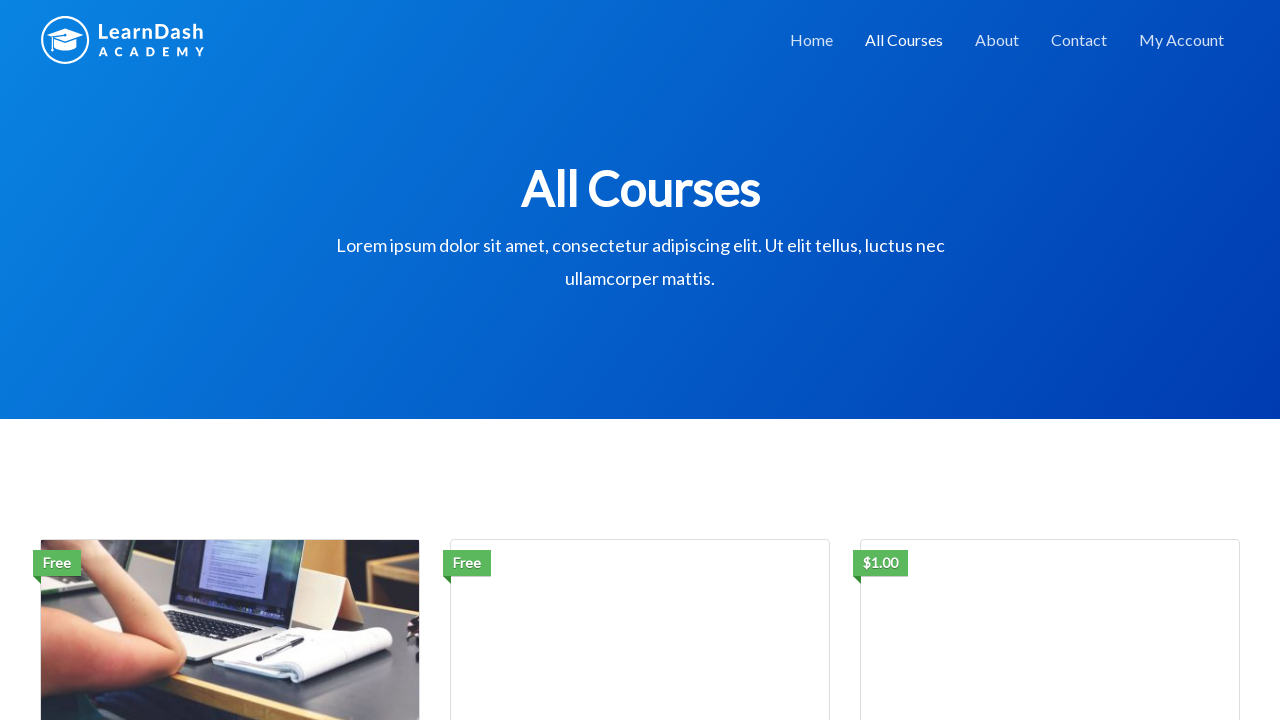

Clicked on Contact menu item at (1079, 40) on xpath=//li[@id='menu-item-1506']/a
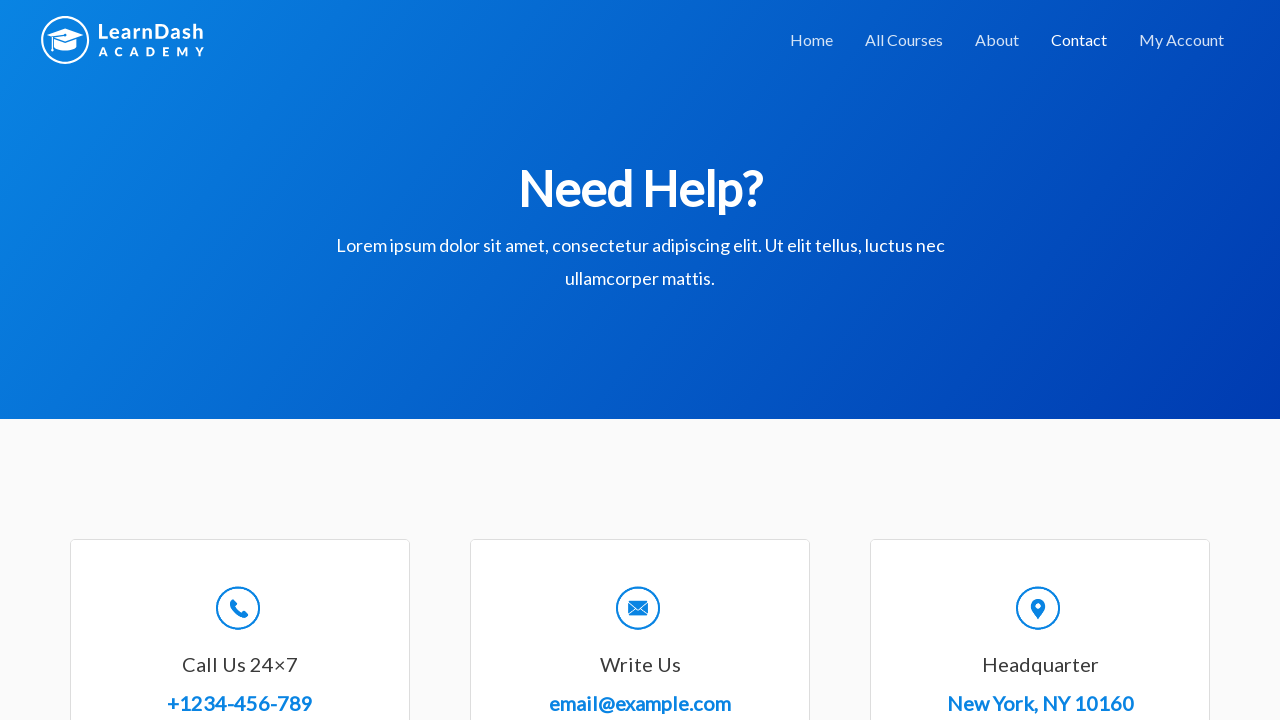

Scrolled down to view contact form
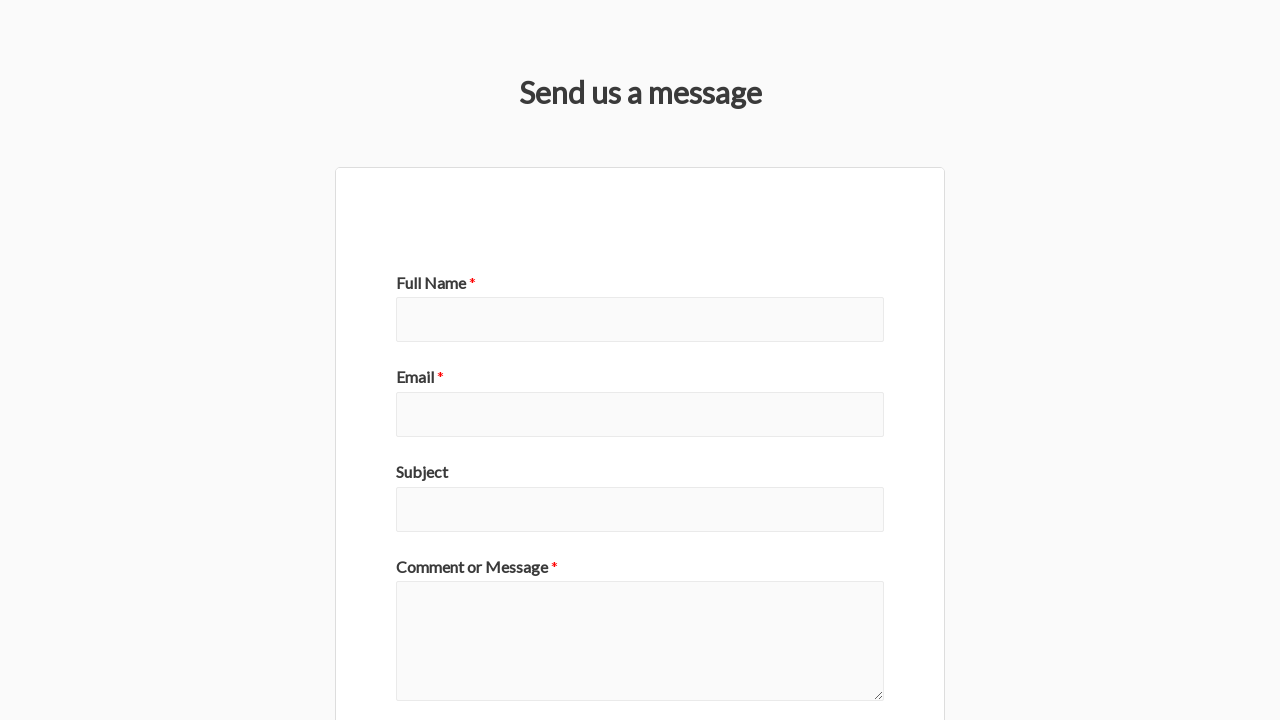

Filled Full Name field with 'Anwesha Dhal' on #wpforms-8-field_0
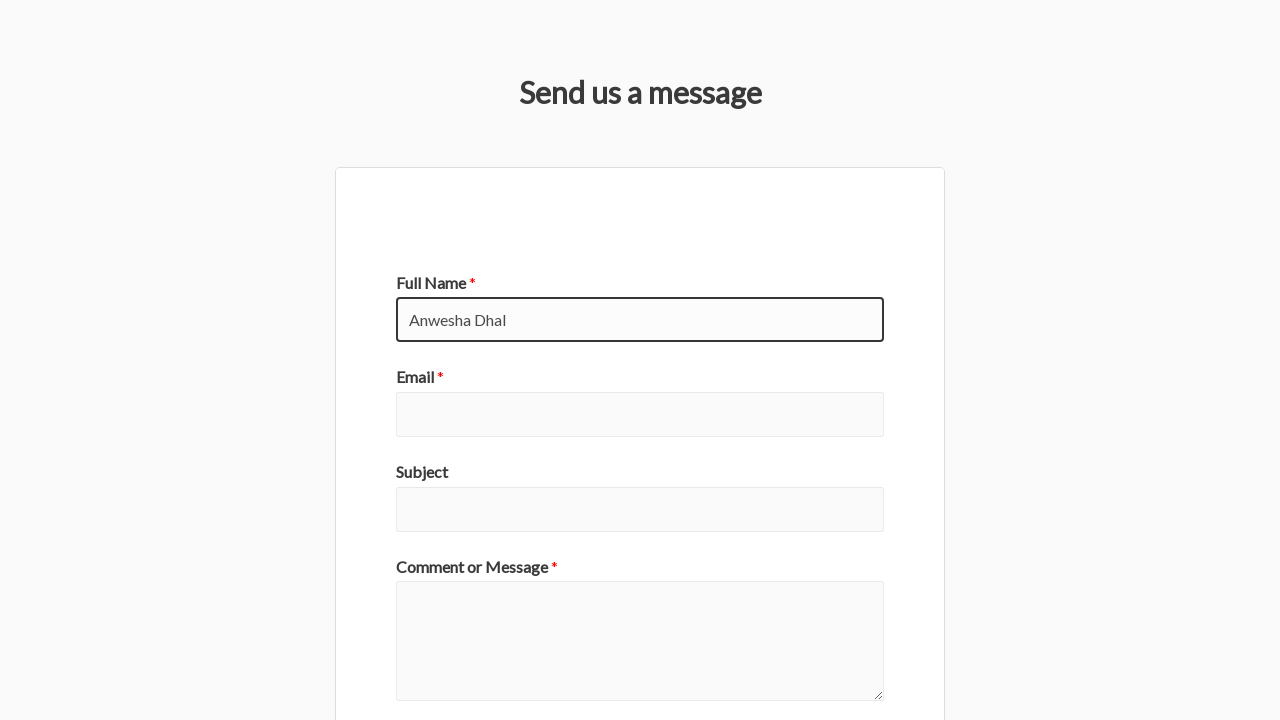

Filled Email field with 'abc@gmail.com' on #wpforms-8-field_1
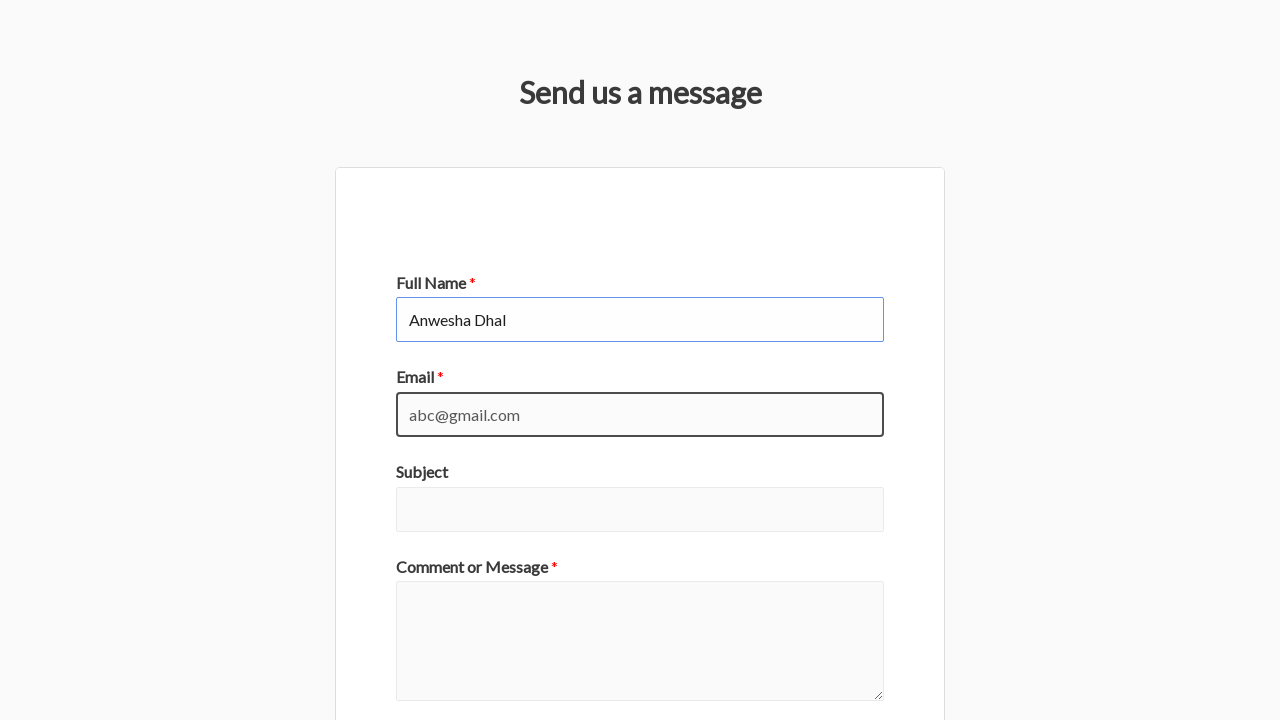

Filled Subject field with 'About course Fees' on #wpforms-8-field_3
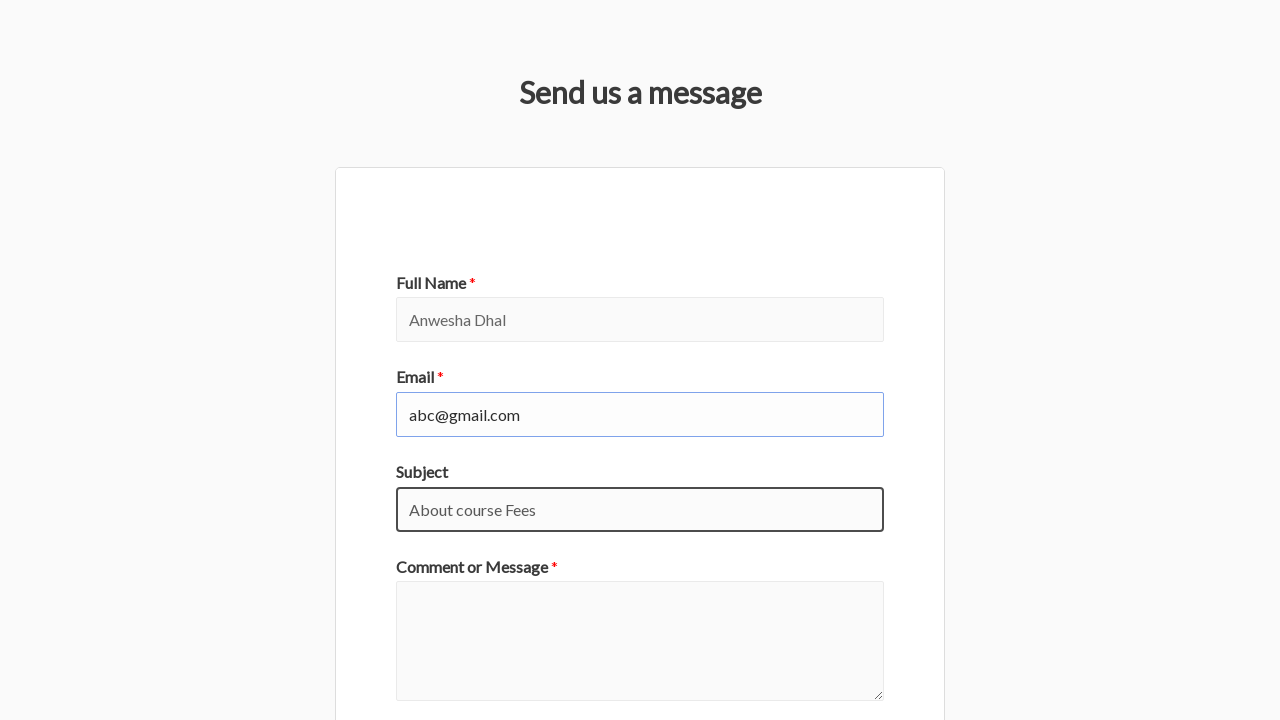

Filled Comment field with course fee inquiry on #wpforms-8-field_2
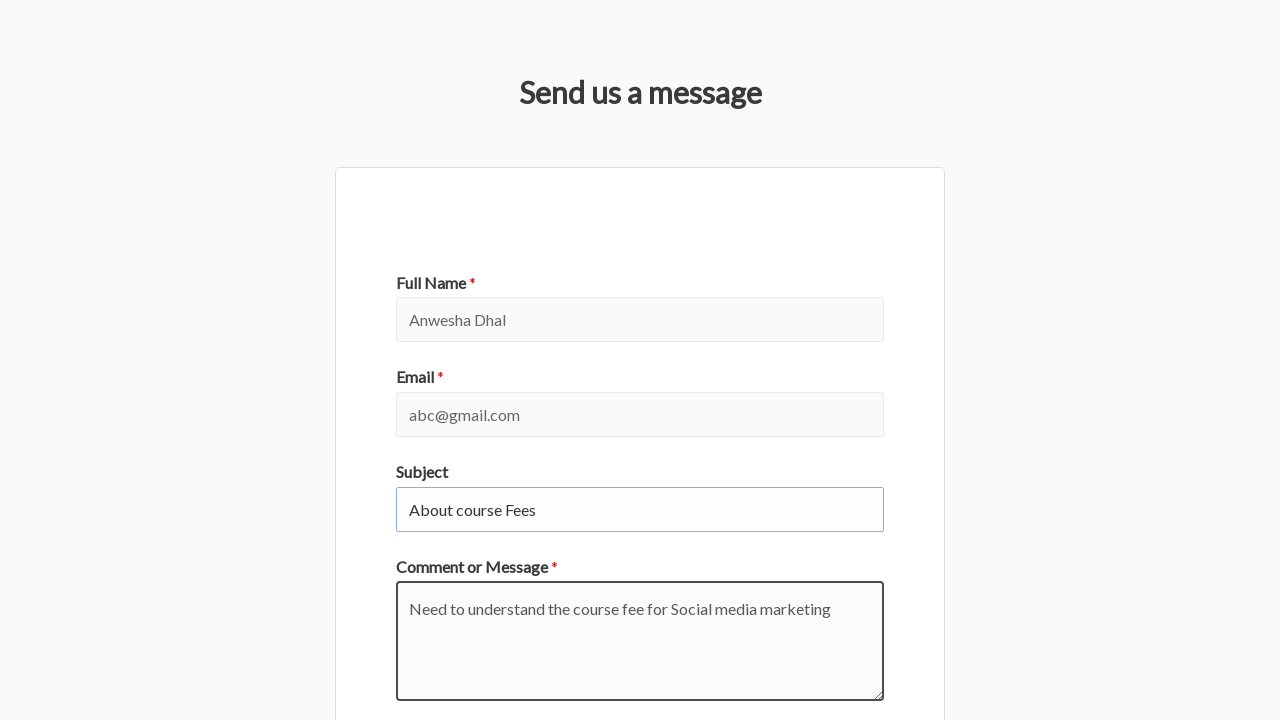

Clicked Submit button to submit contact form at (476, 360) on #wpforms-submit-8
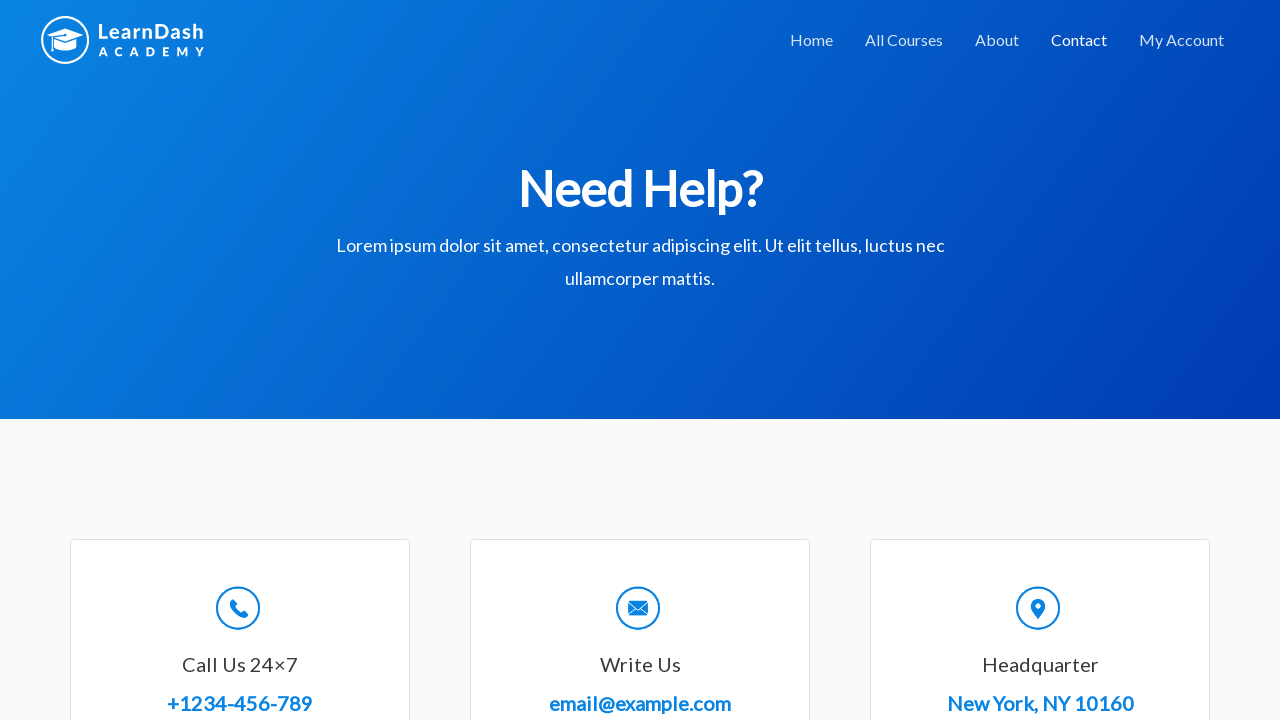

Contact form submitted successfully and confirmation message appeared
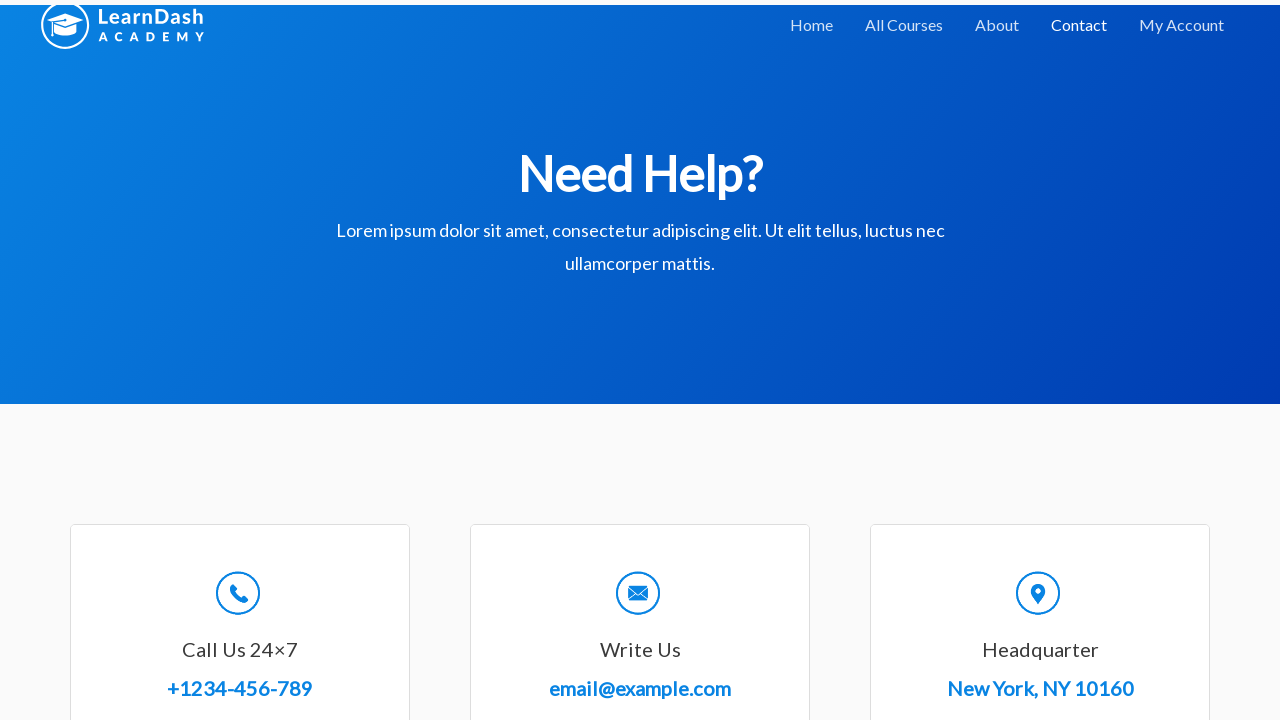

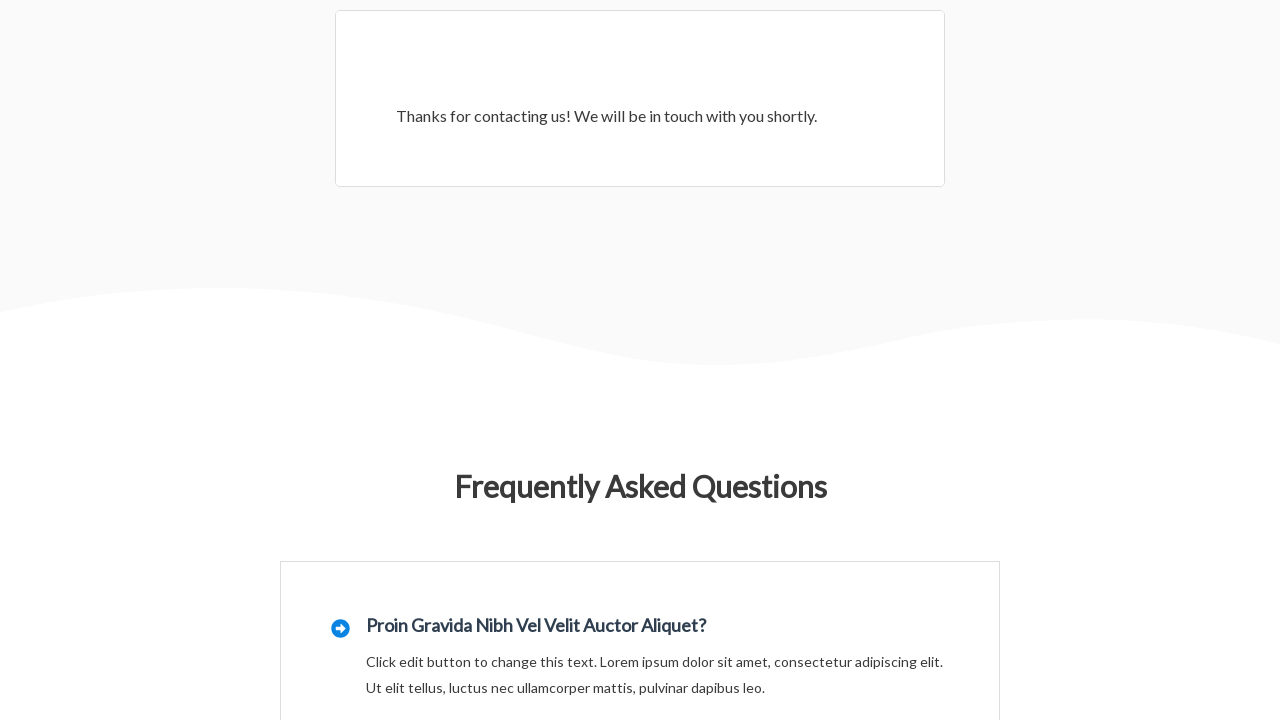